Tests JavaScript prompt alert by clicking a button that triggers a prompt dialog, entering text, and accepting it

Starting URL: http://the-internet.herokuapp.com/javascript_alerts

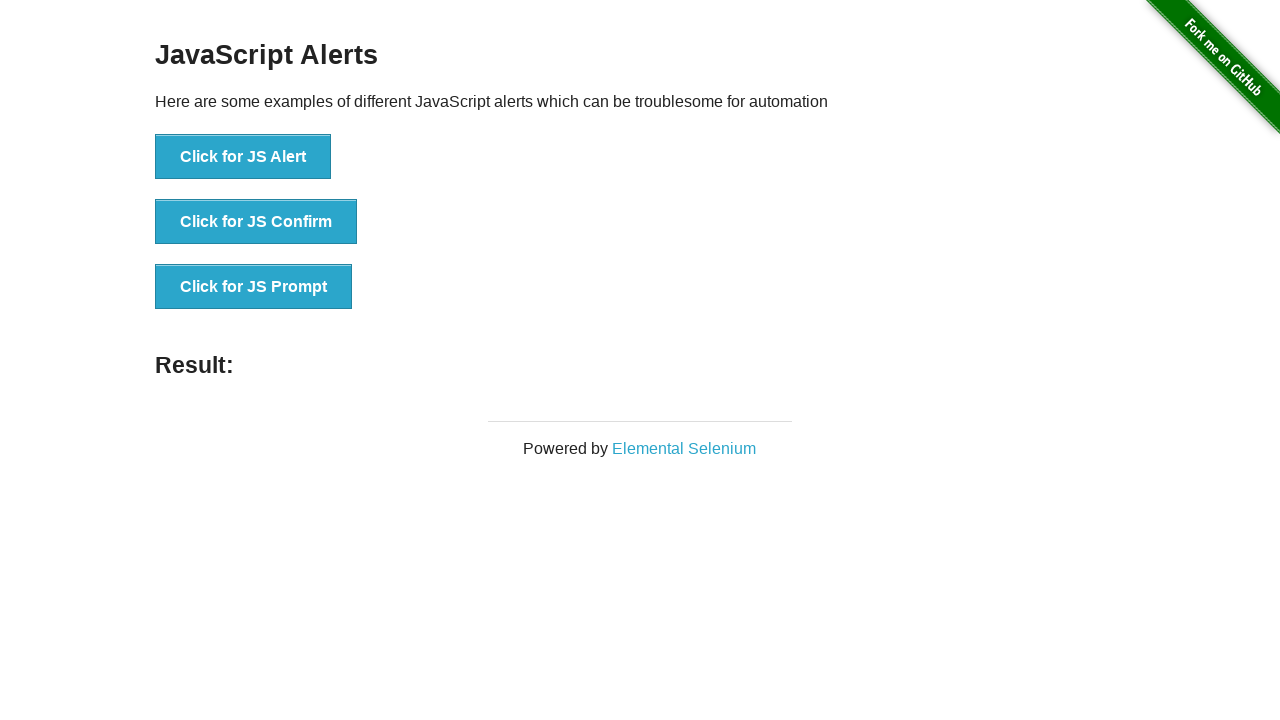

Set up dialog handler to accept prompt with text 'Everything is OK!'
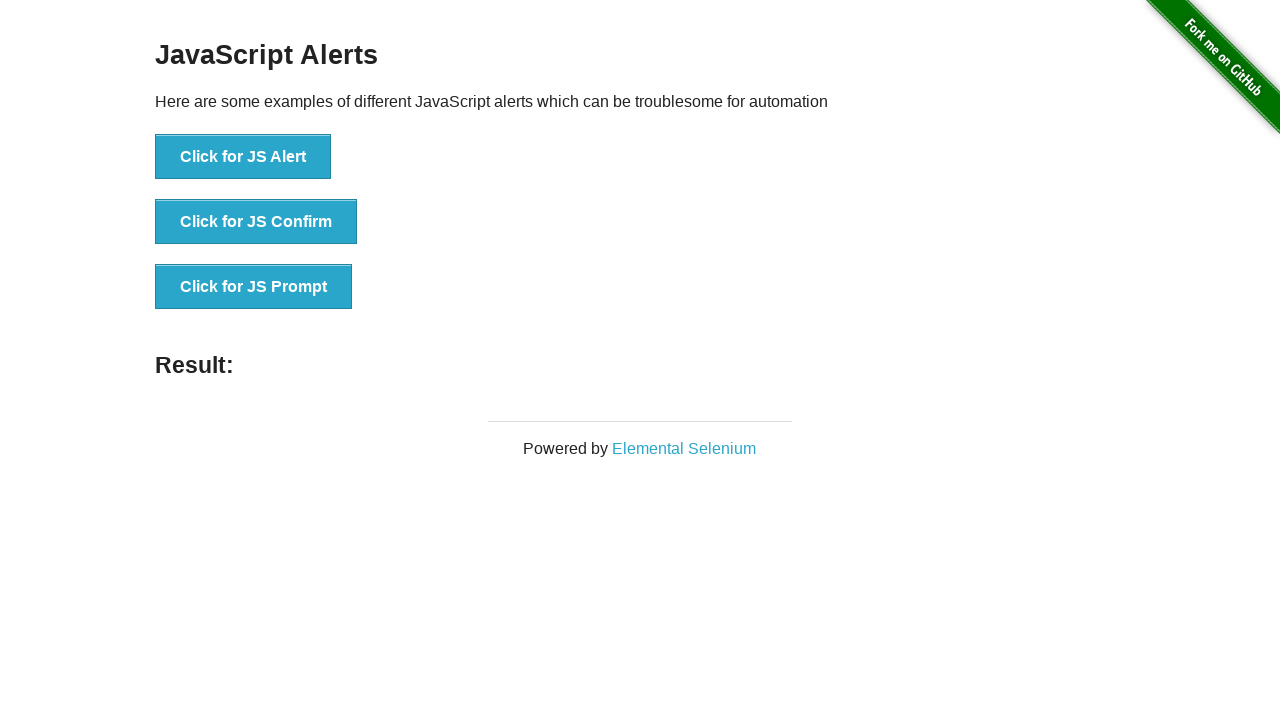

Clicked button to trigger JavaScript prompt alert at (254, 287) on xpath=//button[. = 'Click for JS Prompt']
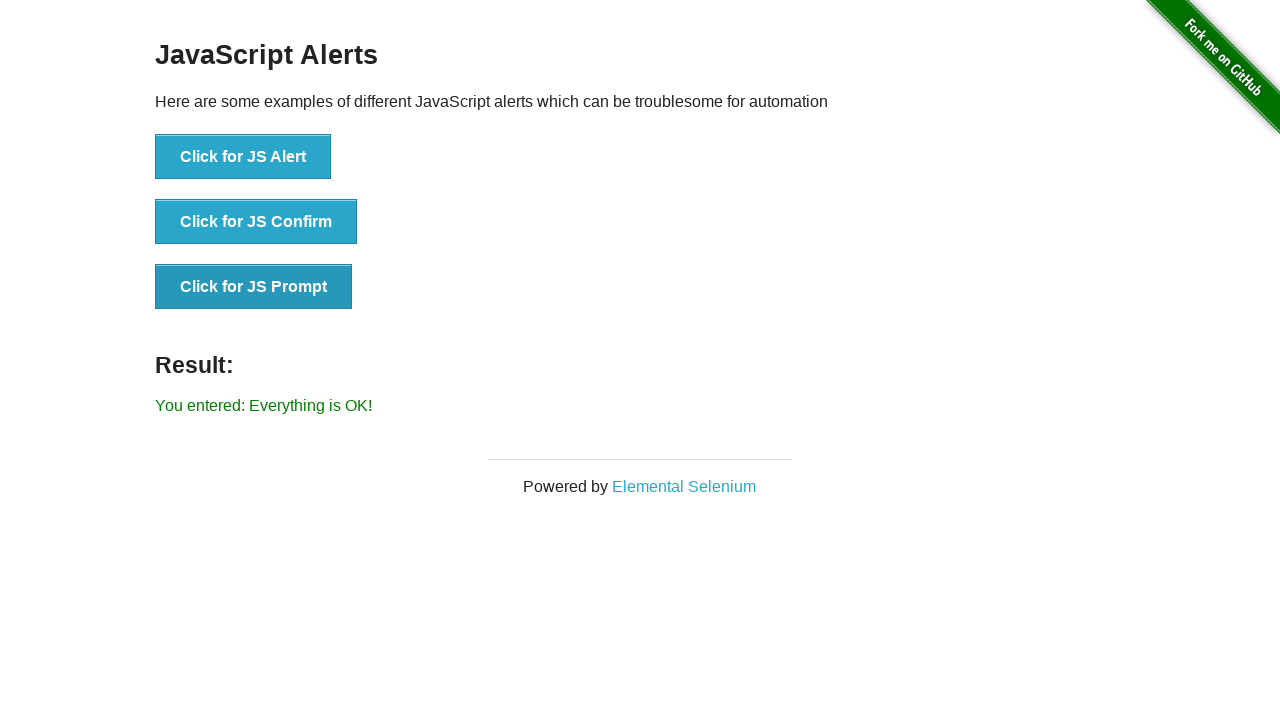

Prompt result displayed on page
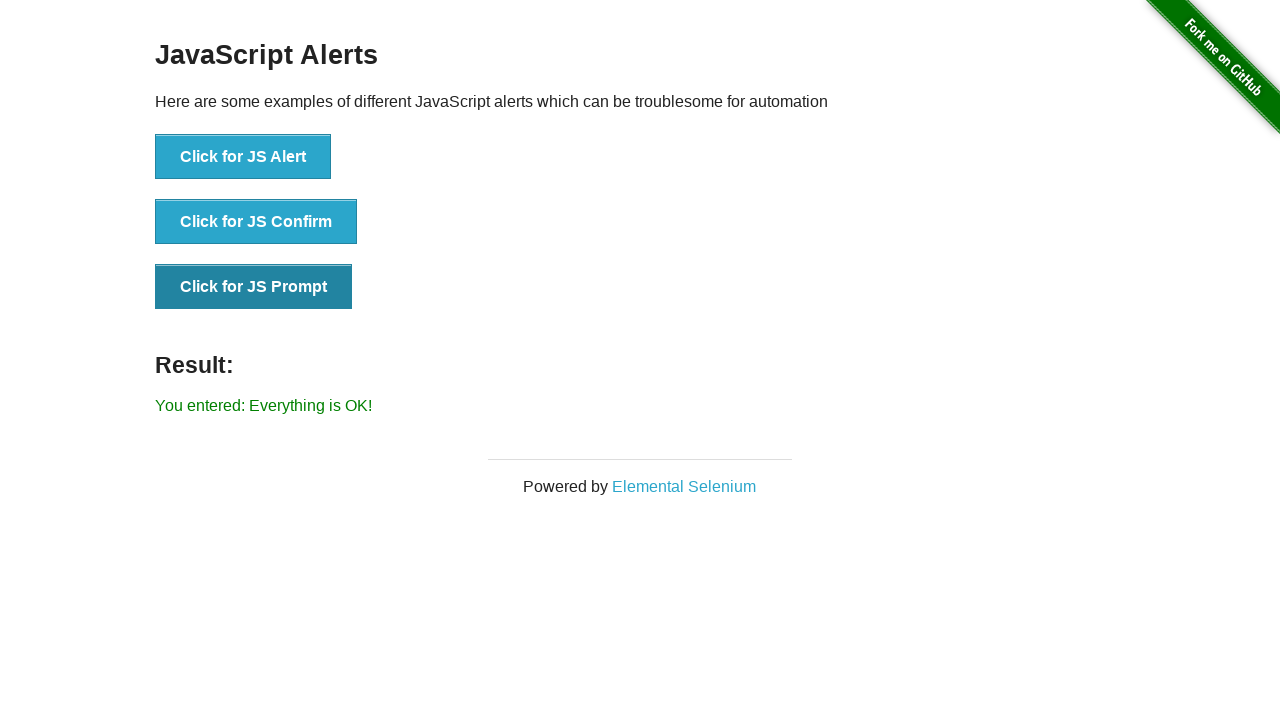

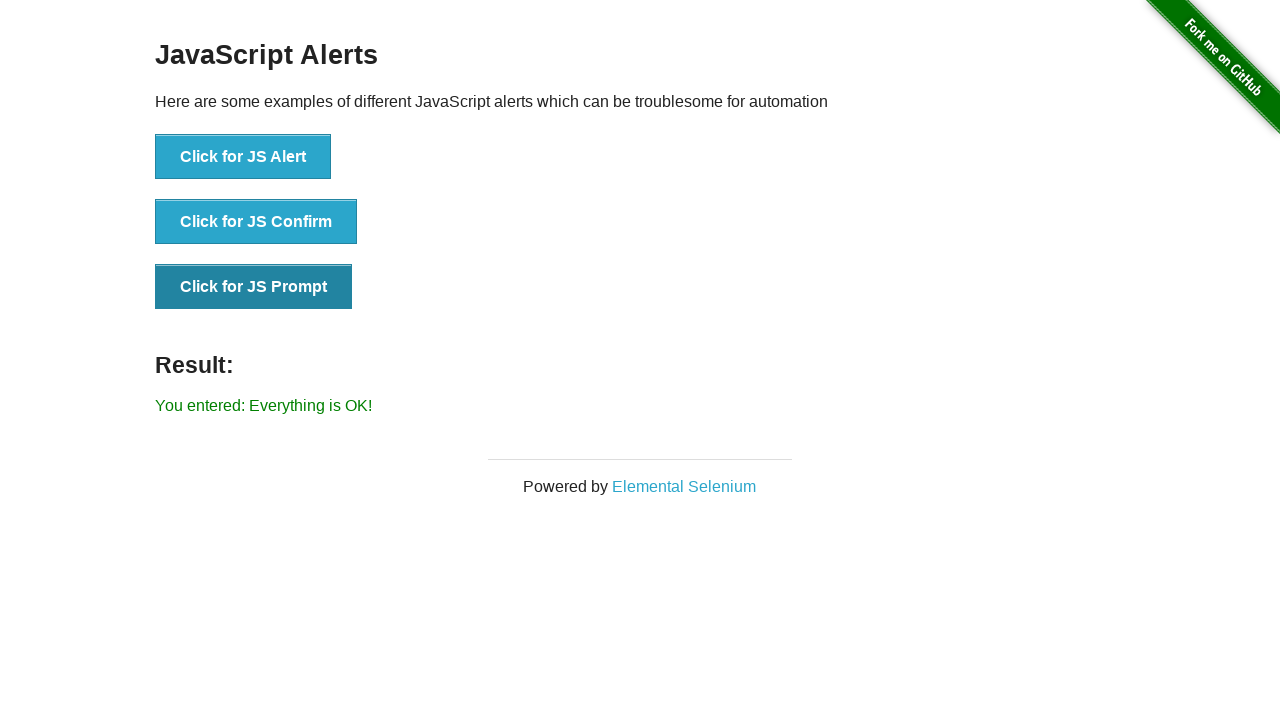